Demonstrates various JavaScript executor capabilities including alerts, form filling, element highlighting, clicking, and page scrolling on a test automation practice website

Starting URL: https://testautomationpractice.blogspot.com/

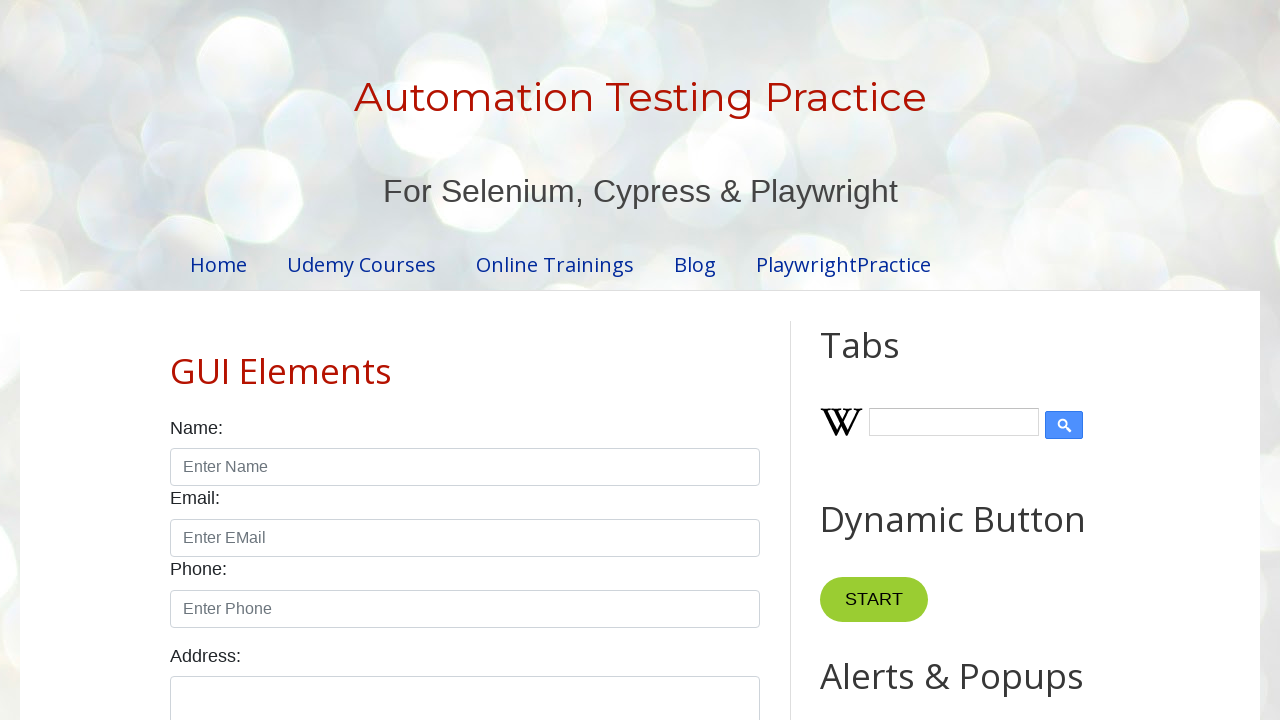

Executed JavaScript alert with message 'my name is hansima'
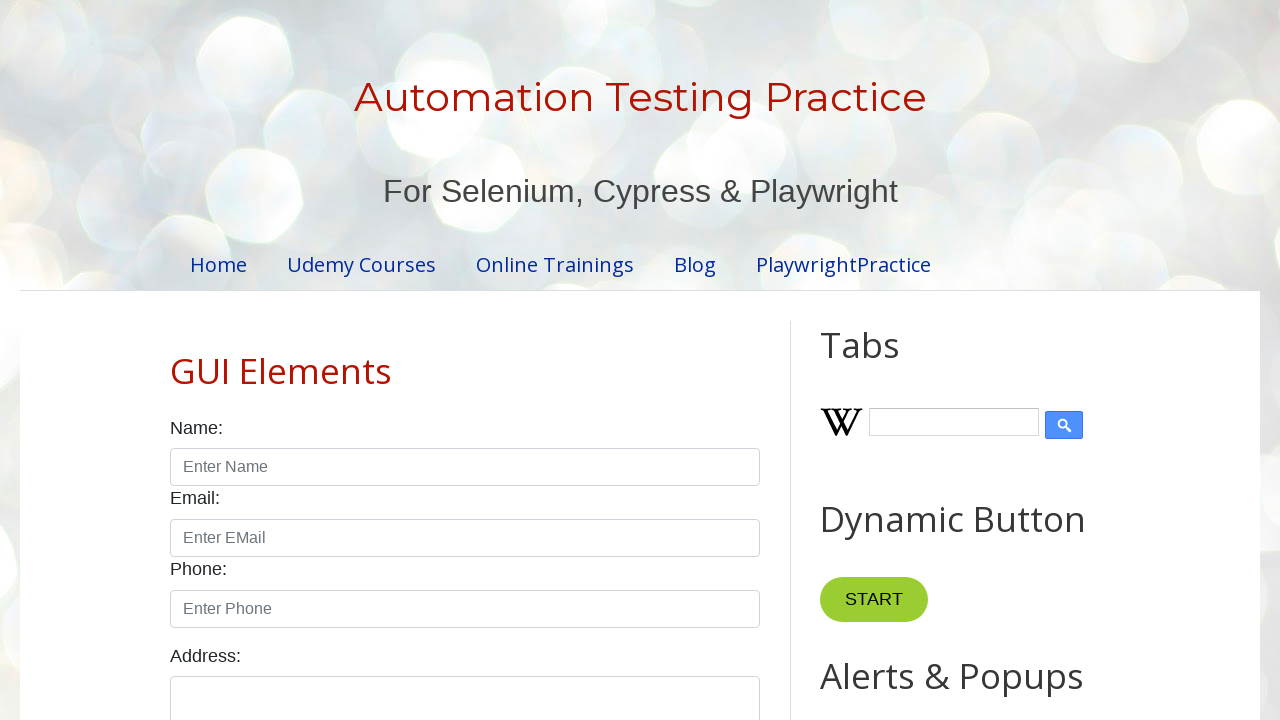

Set name input field value to 'Hansima Rajapaksha' using JavaScript
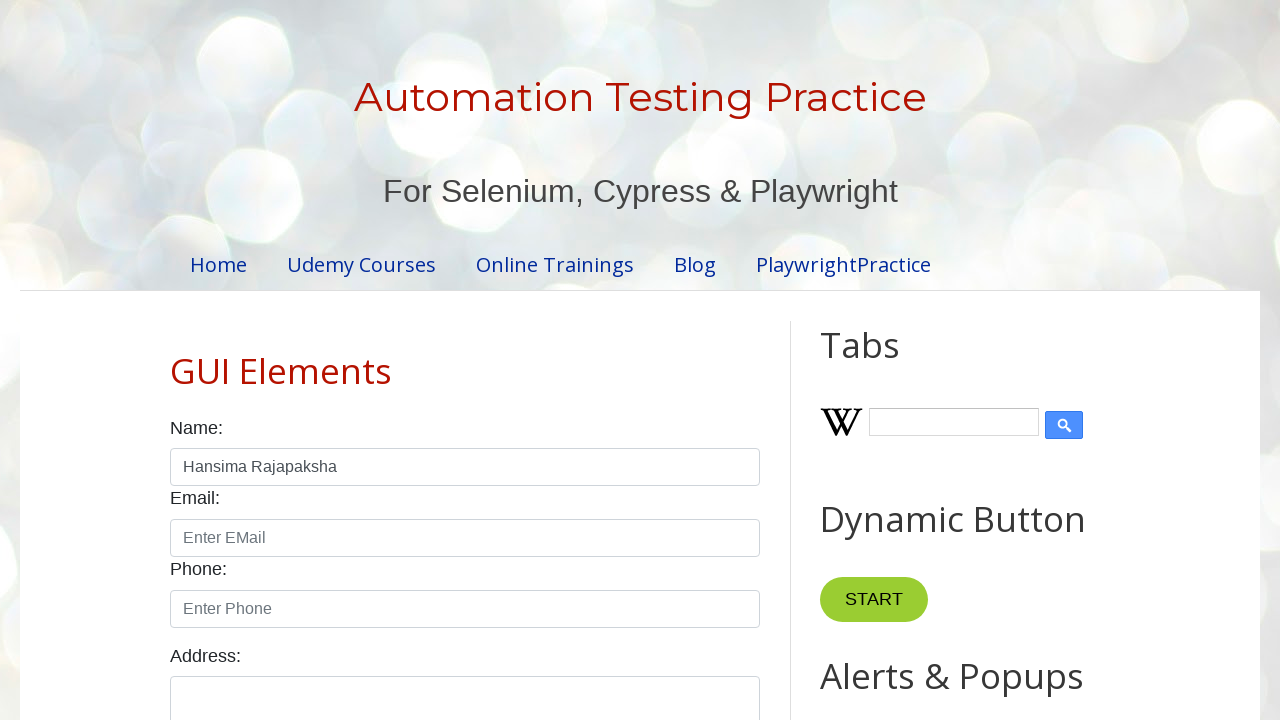

Highlighted name input field with red border and yellow background
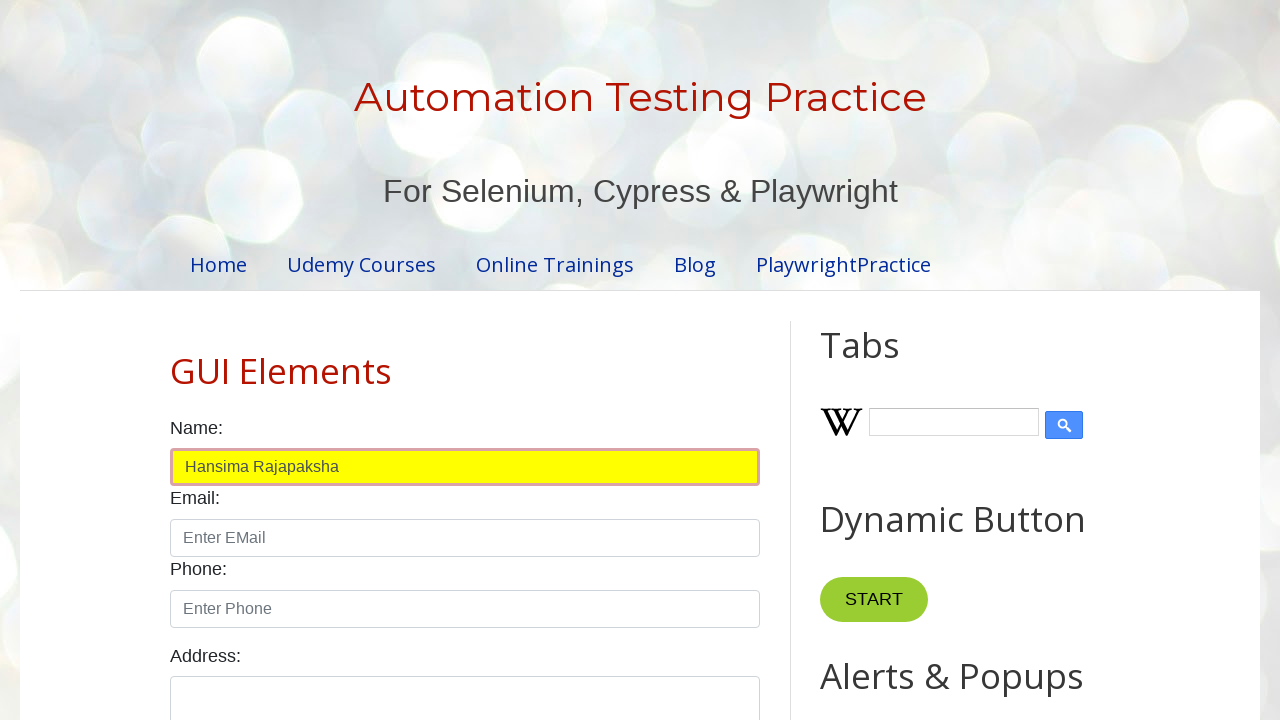

Clicked male checkbox using JavaScript executor
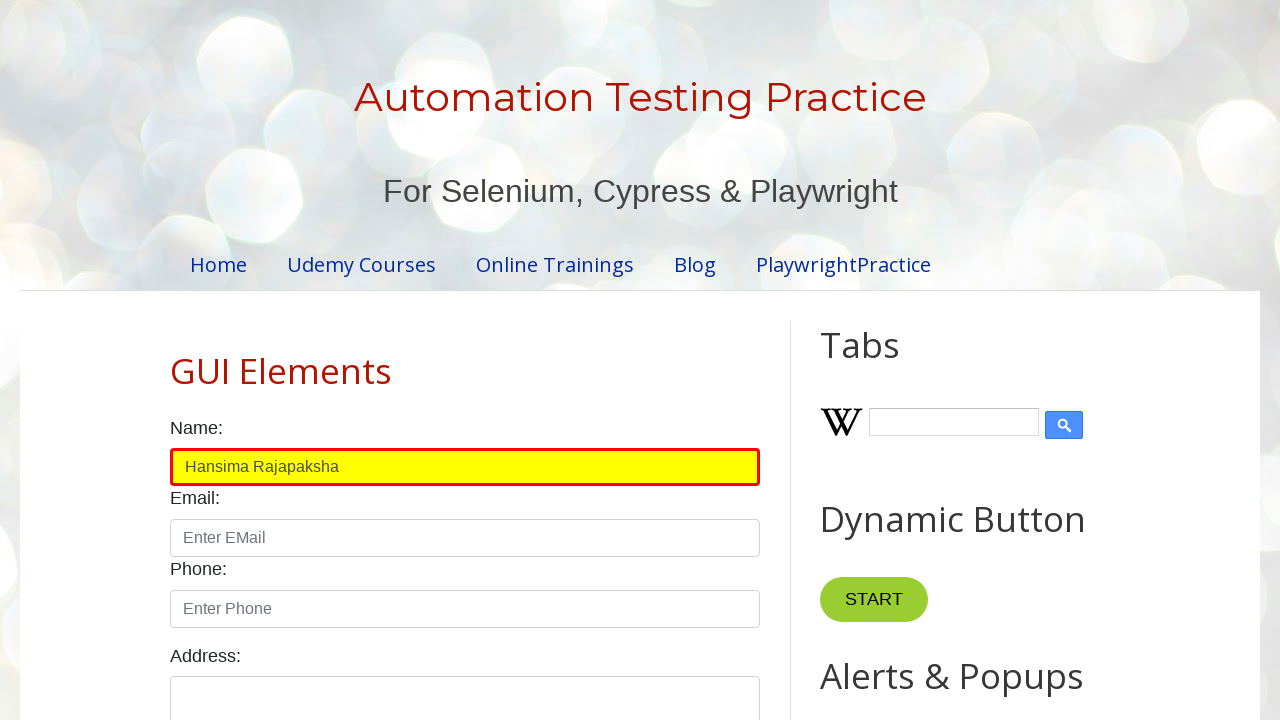

Scrolled page down to 1000px position
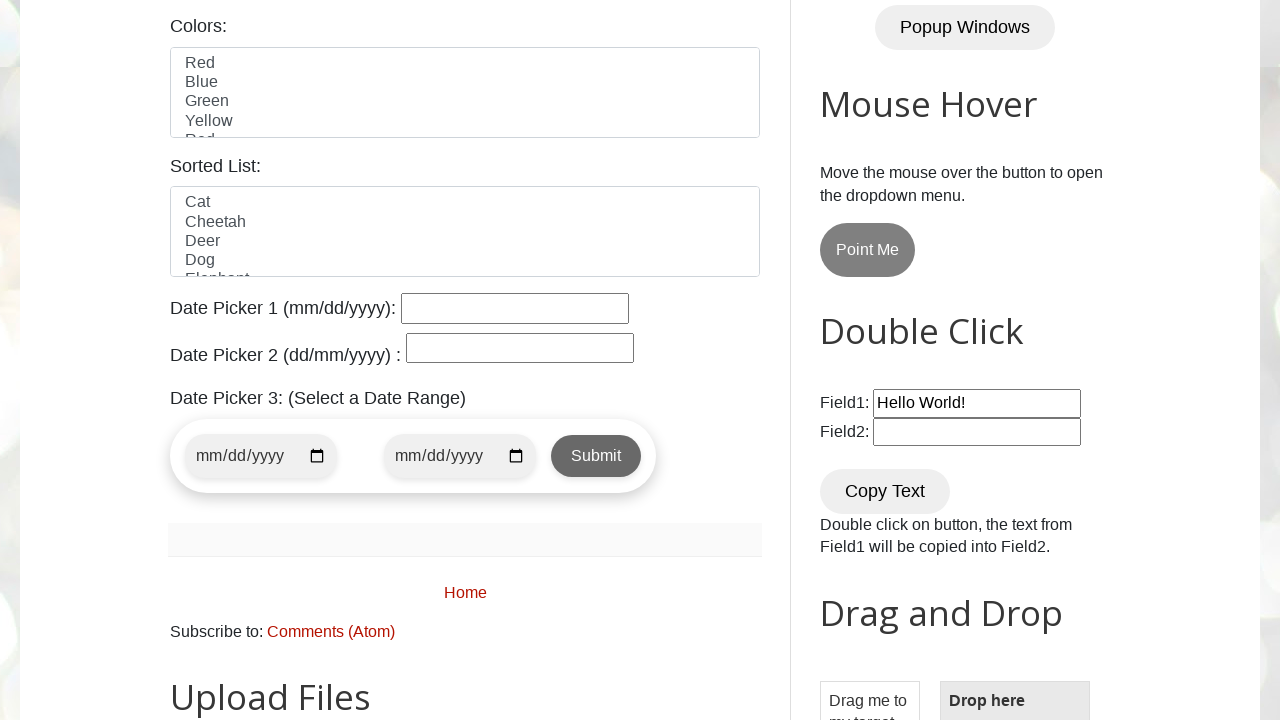

Retrieved current scroll position: 1000px
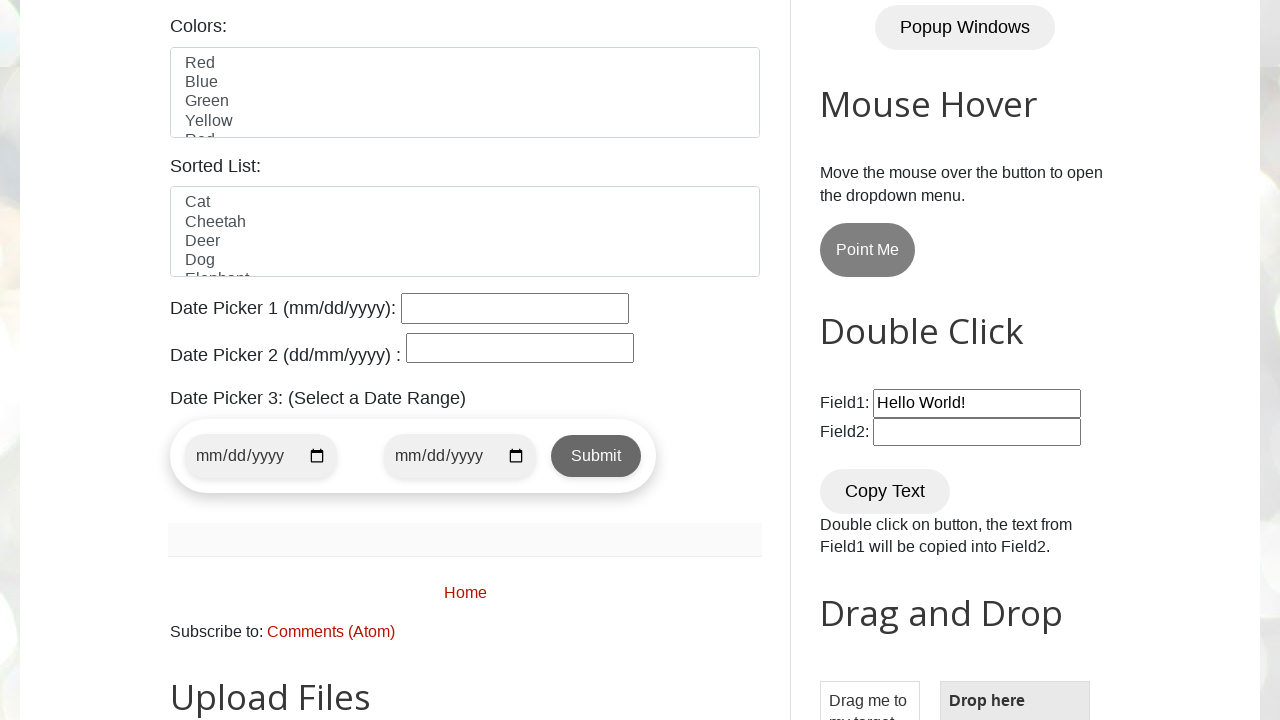

Scrolled page back up by 1000px
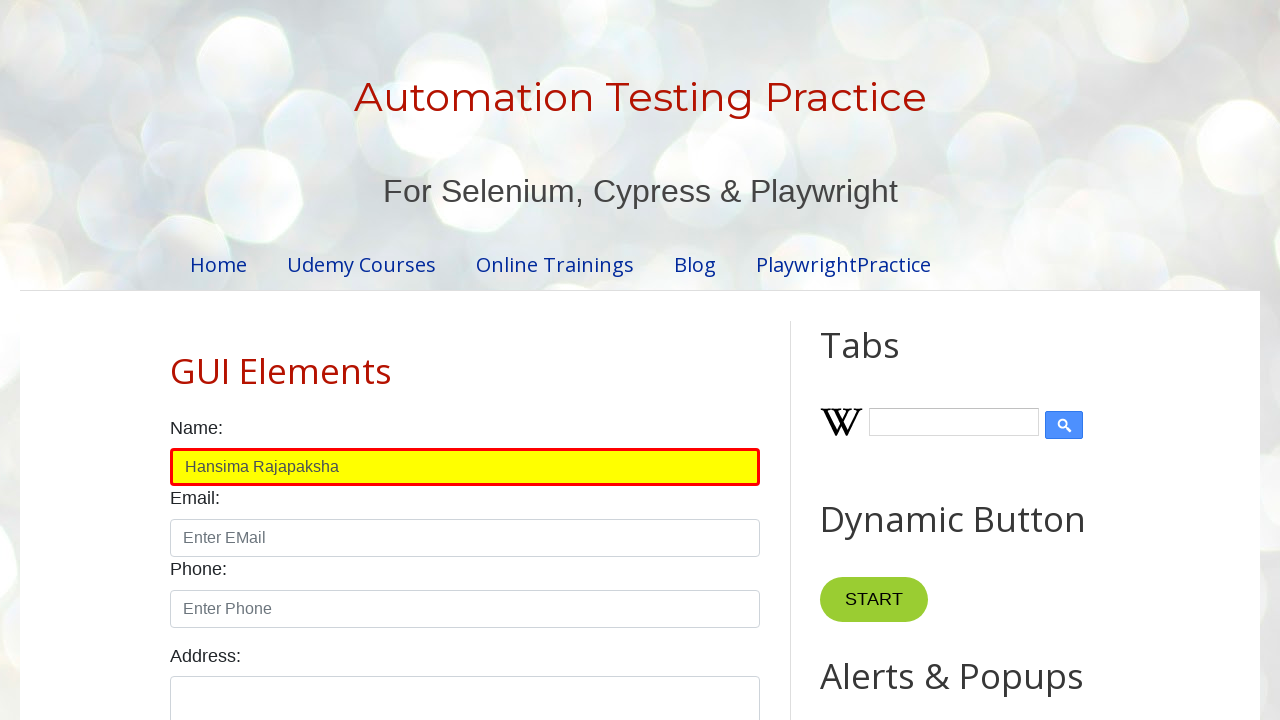

Scrolled to bottom of the page
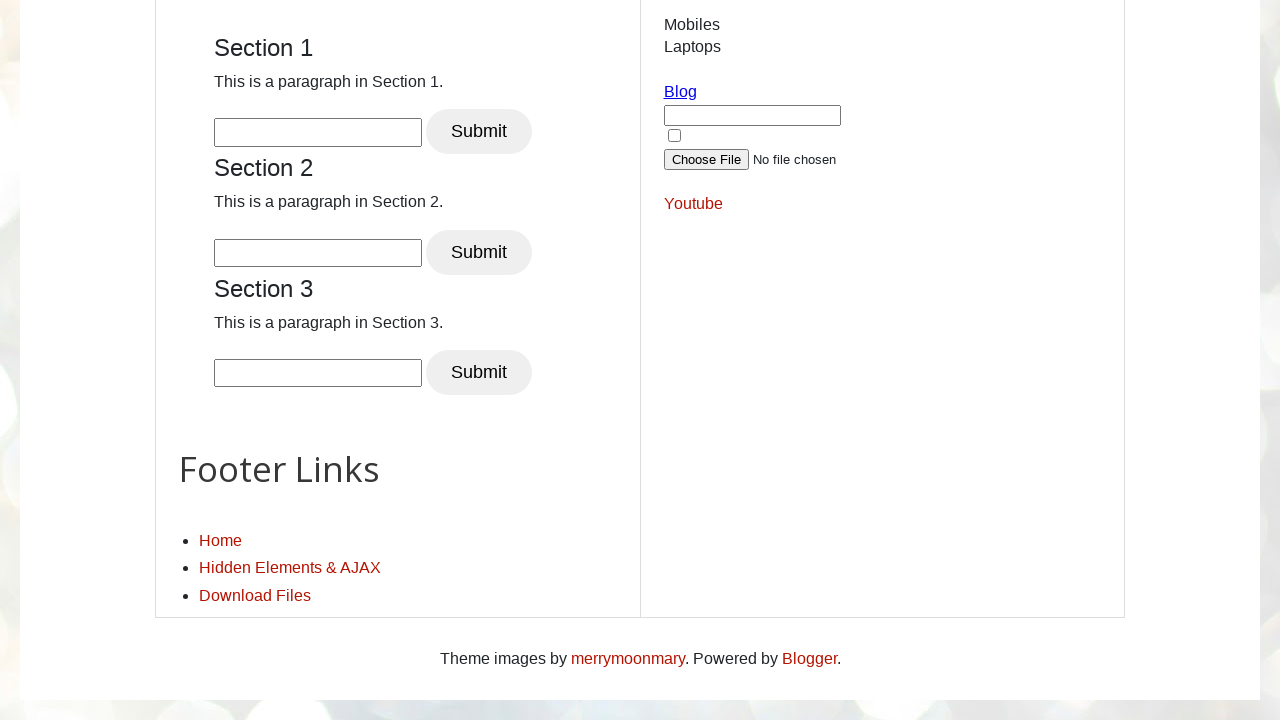

Scrolled back to top of the page
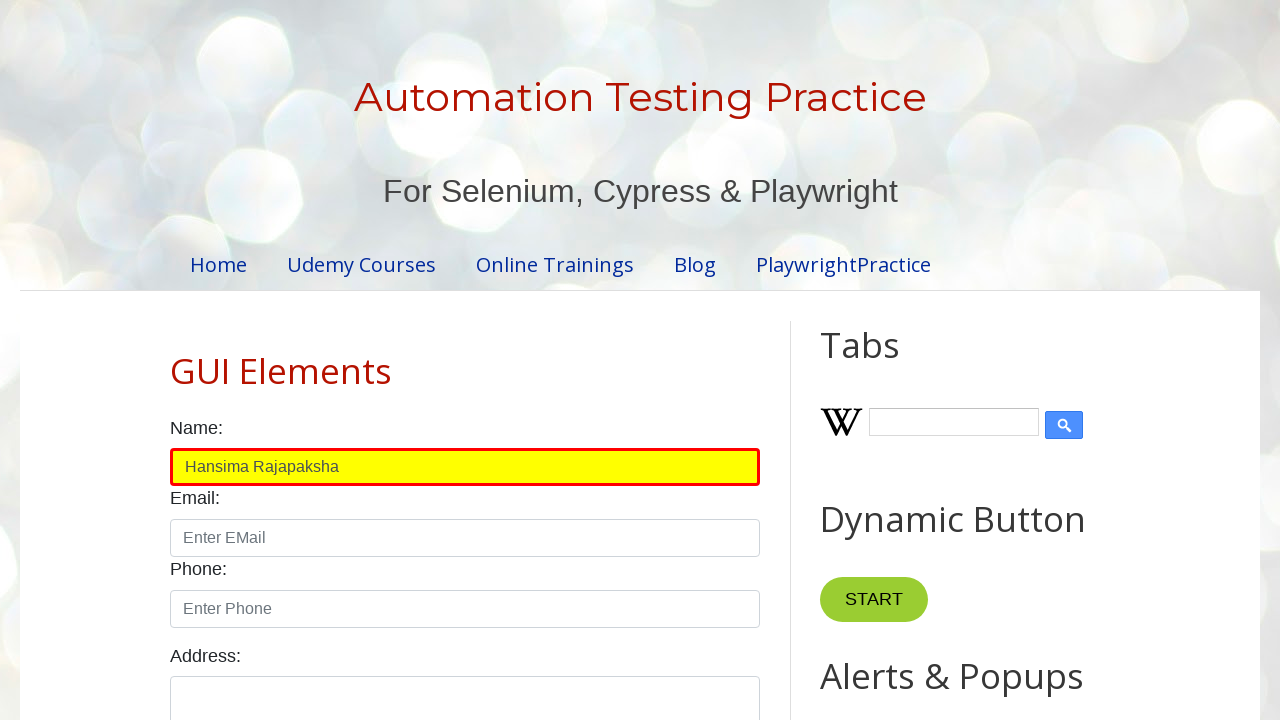

Scrolled to make Gender label visible on the page
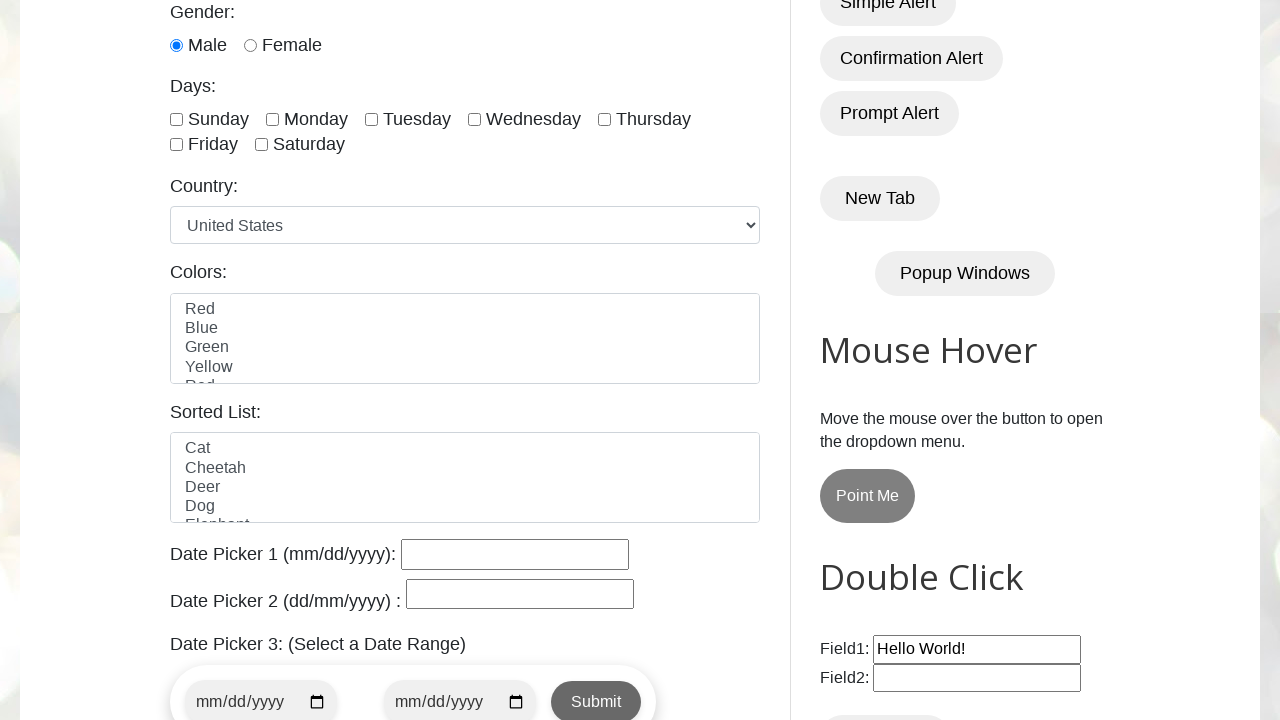

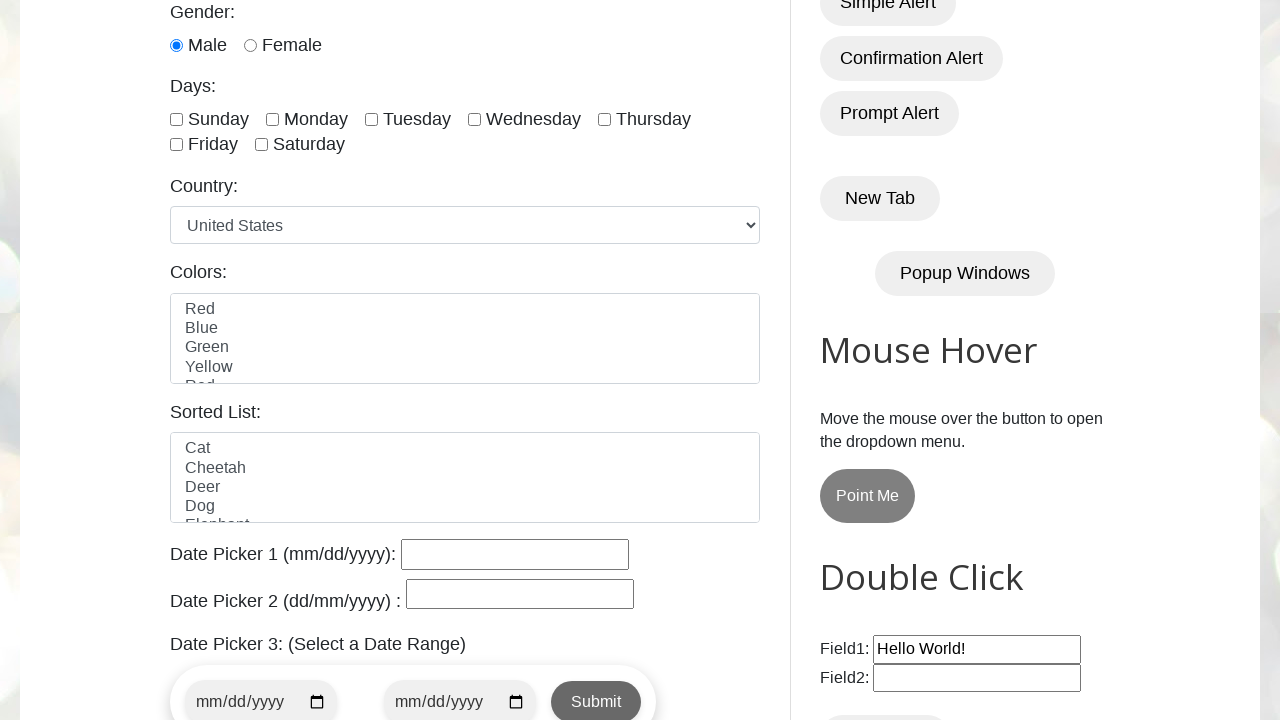